Runs the Speedometer 2.0 browser benchmark by navigating to the benchmark page, starting the test, and waiting for the results to complete.

Starting URL: https://browserbench.org/Speedometer2.0/

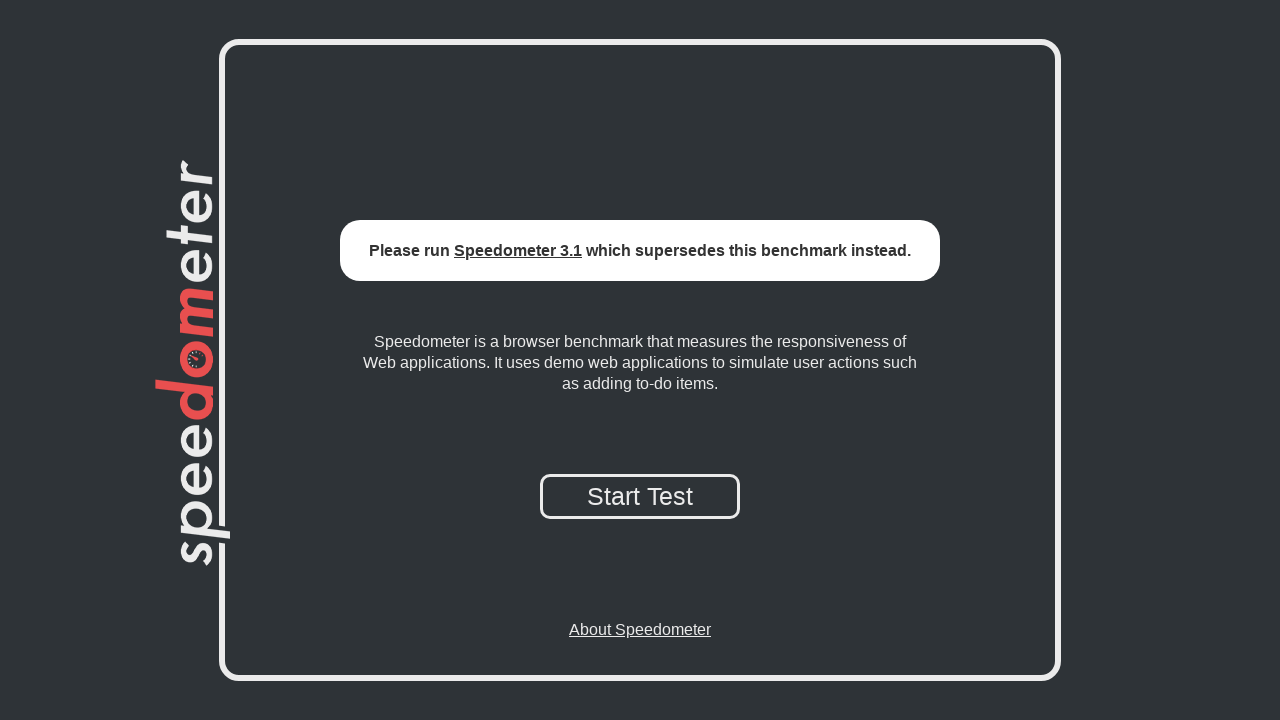

Navigated to Speedometer 2.0 benchmark page and waited for network to be idle
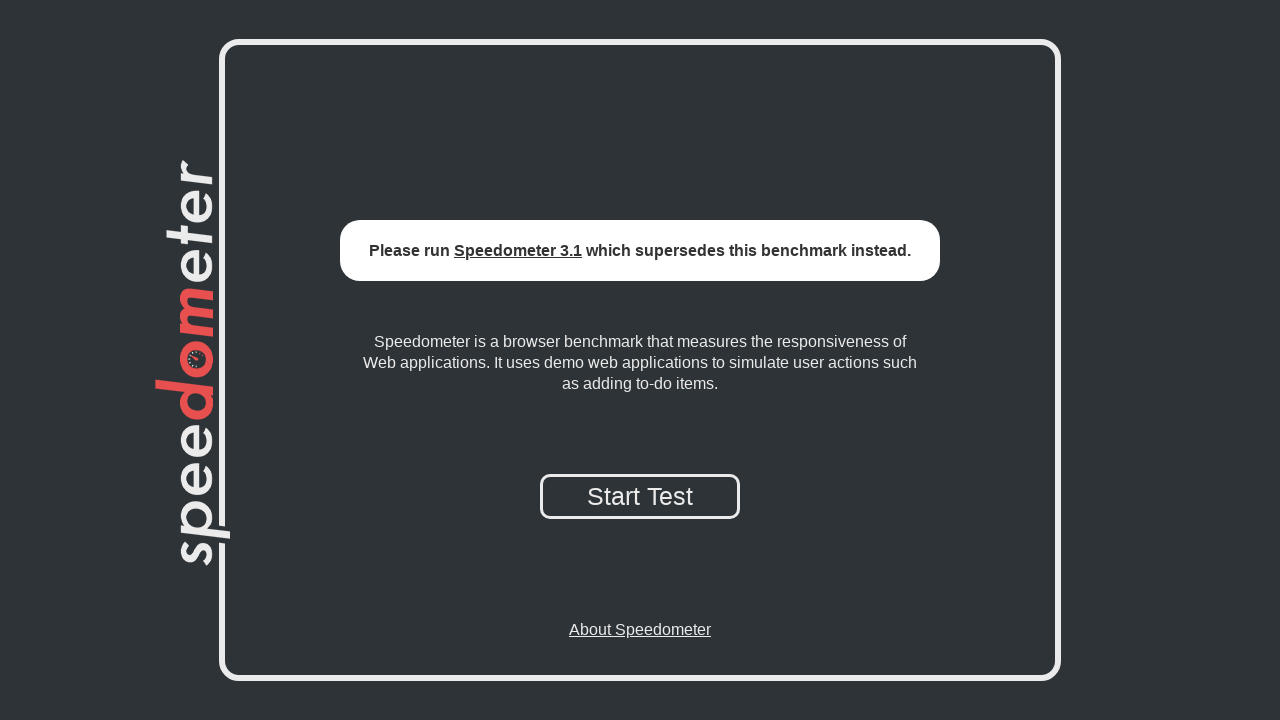

Started the Speedometer 2.0 benchmark test
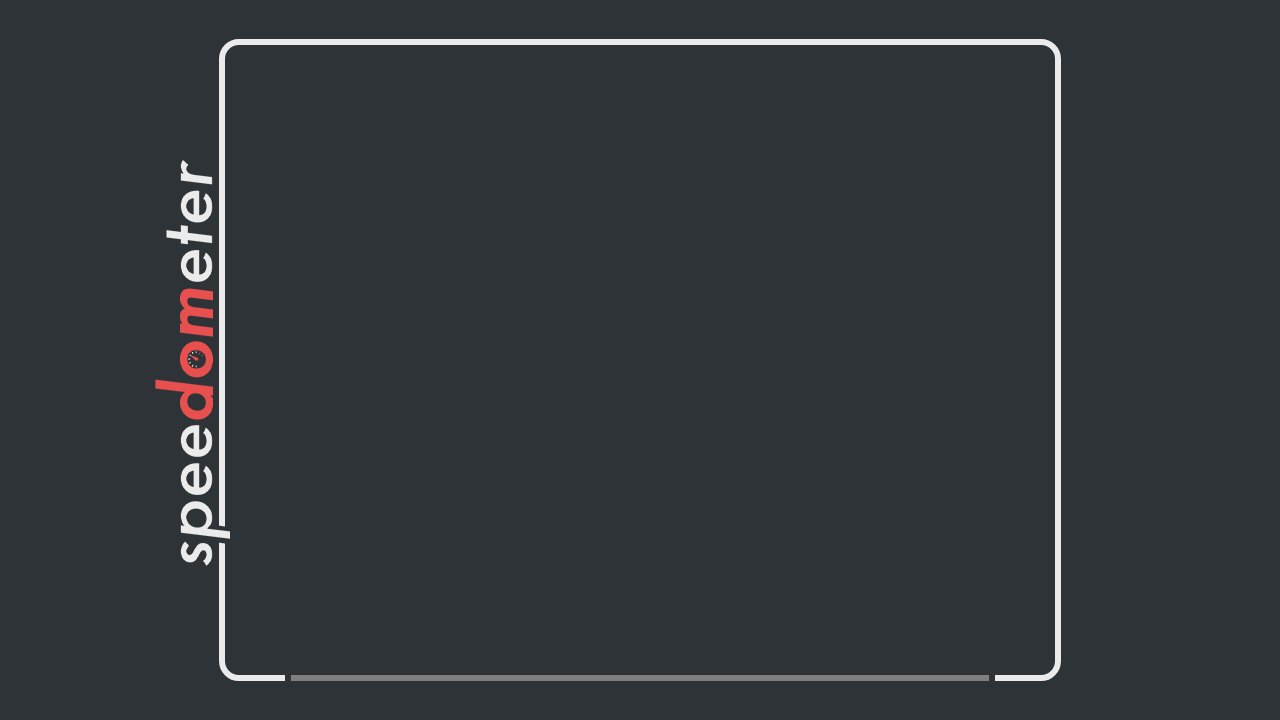

Benchmark test completed and results with statistics appeared
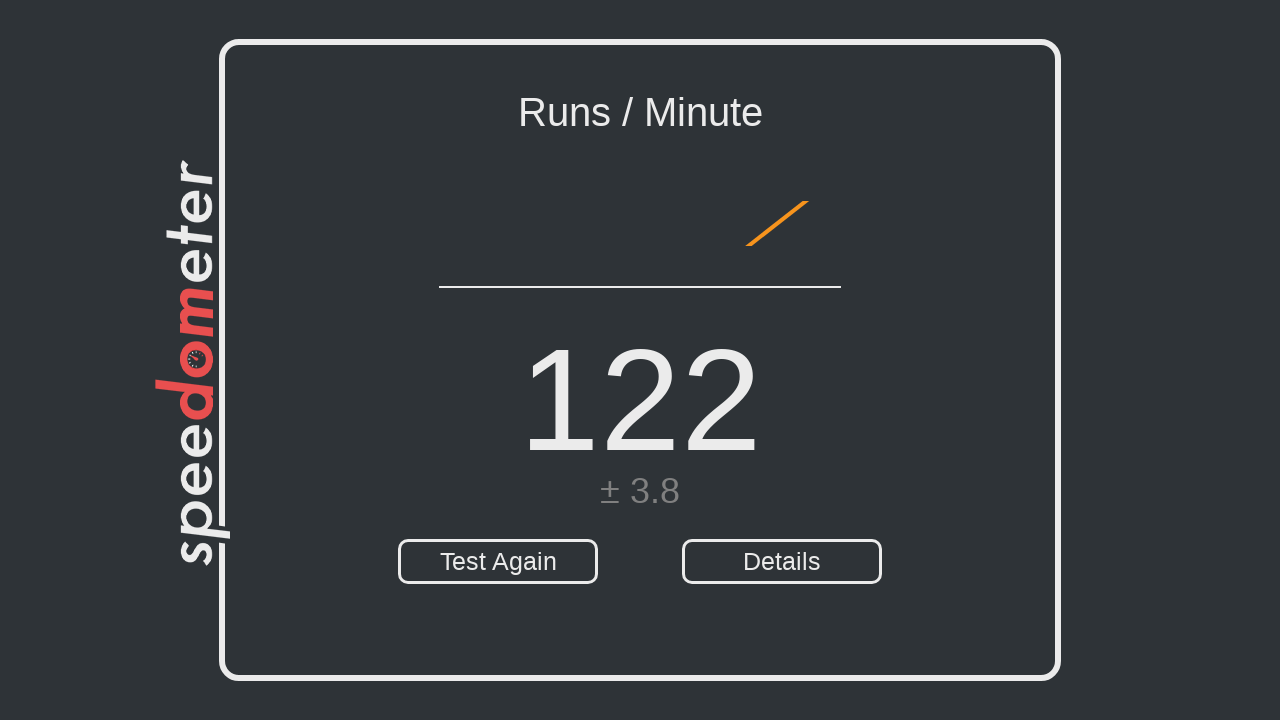

Result number element became visible
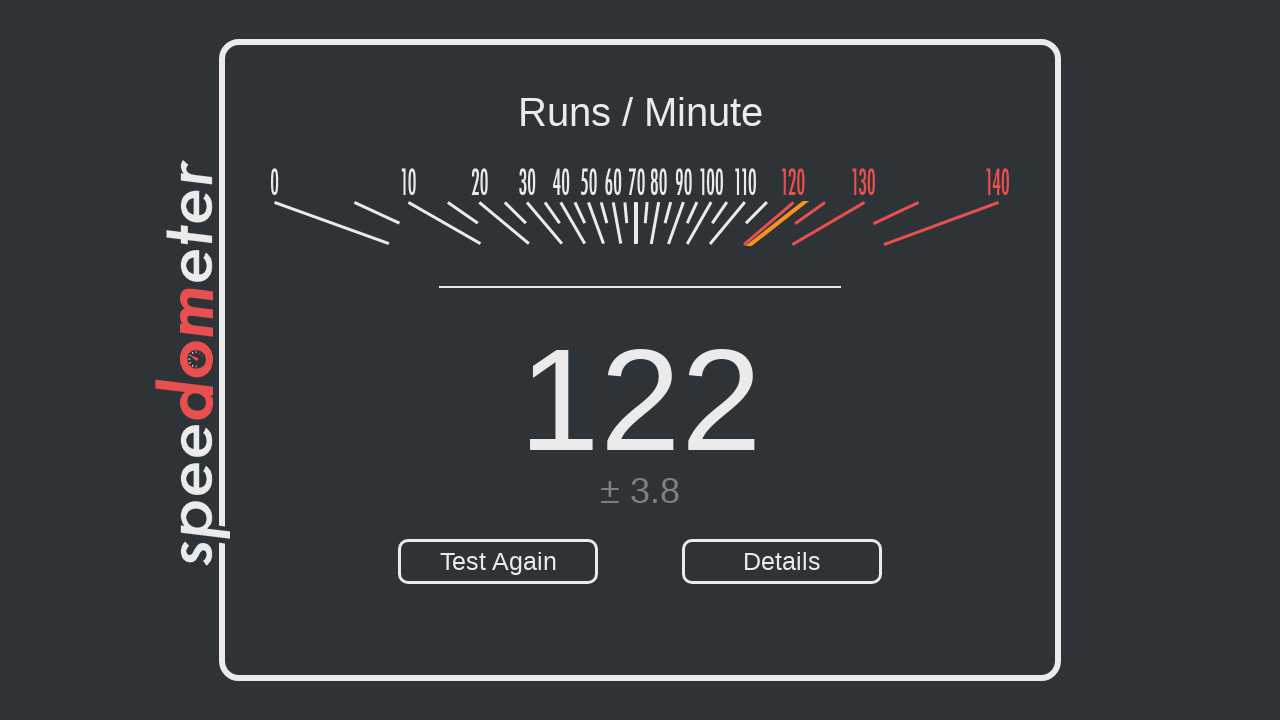

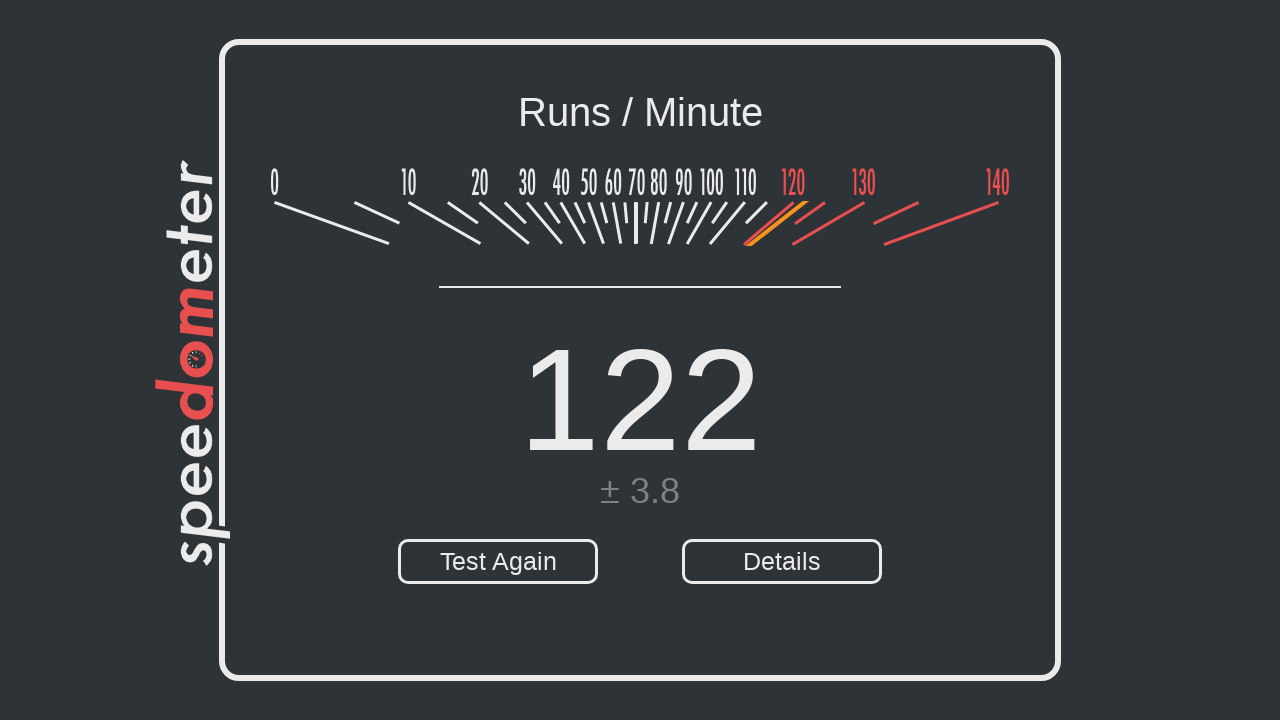